Iterates through dropdown options and selects Yellow option when found

Starting URL: https://demoqa.com/select-menu

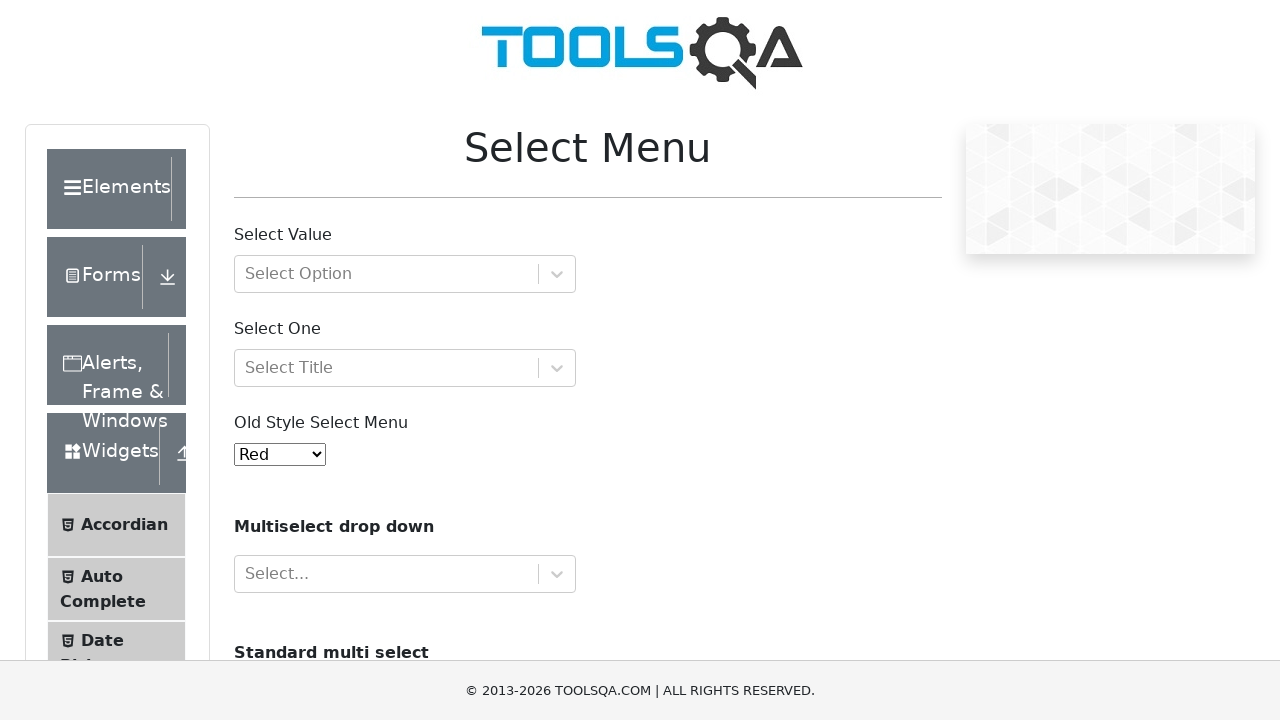

Navigated to select-menu demo page
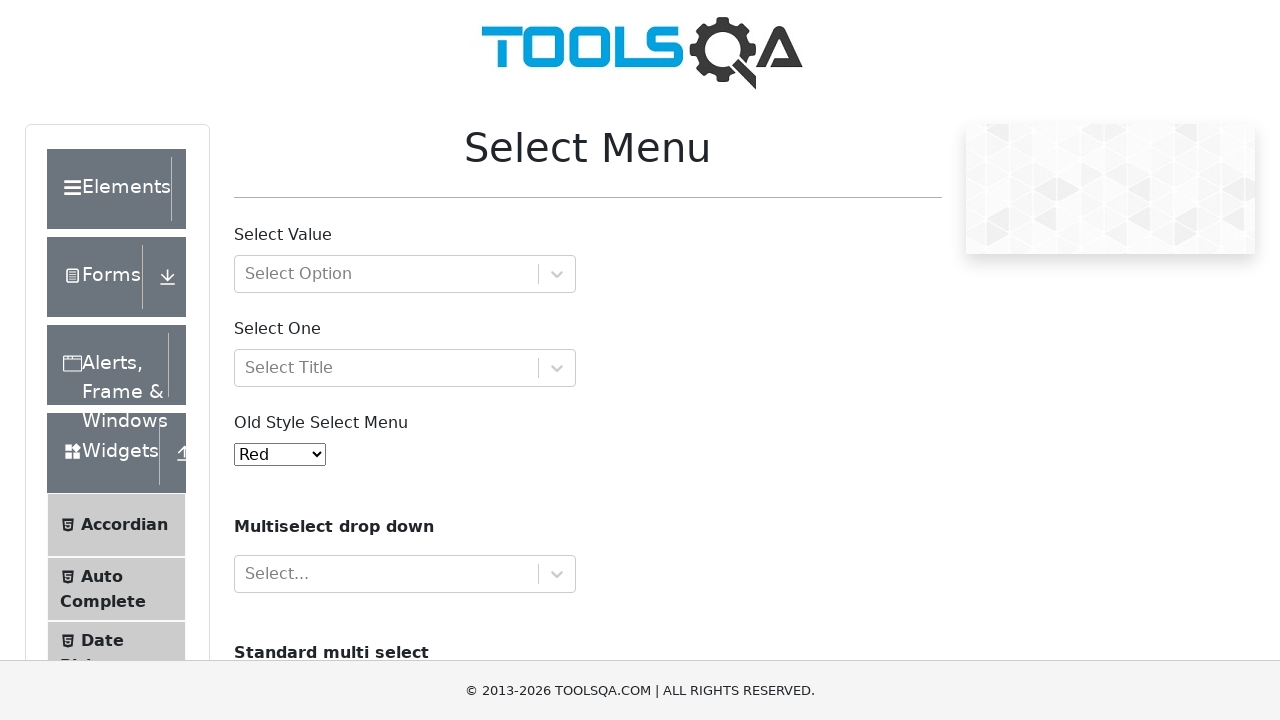

Located dropdown element with id 'oldSelectMenu'
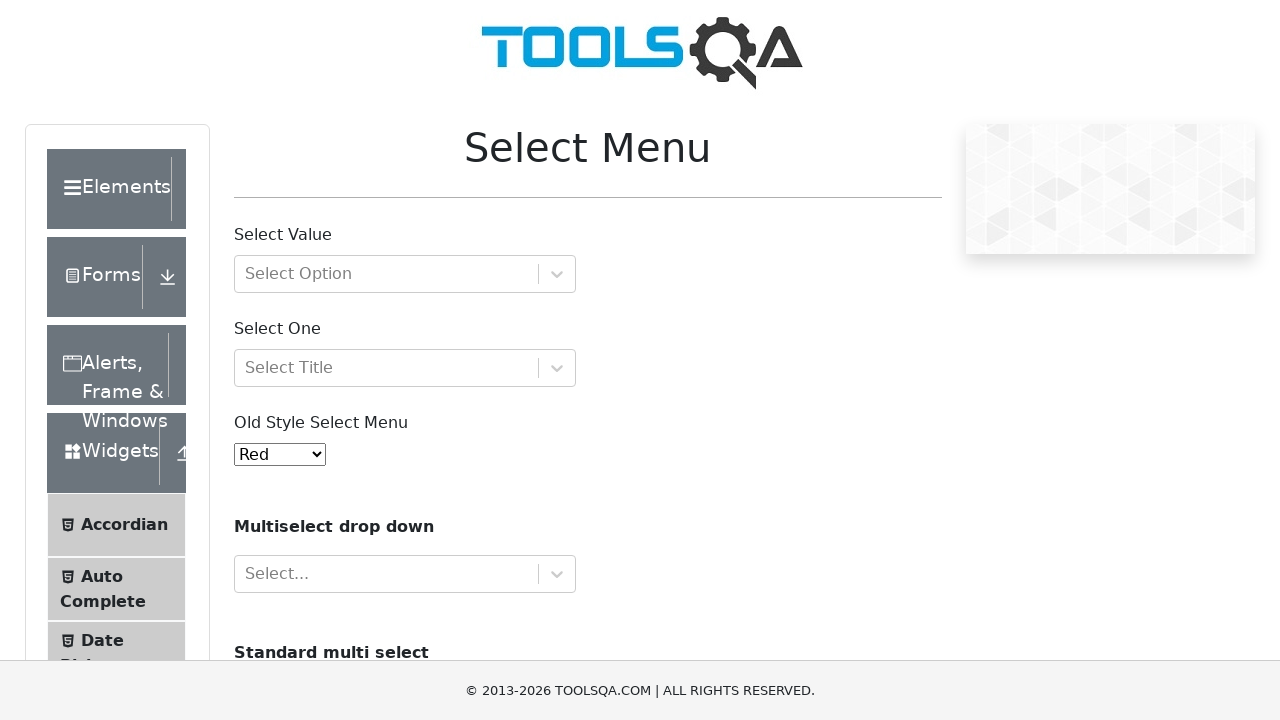

Retrieved all dropdown options
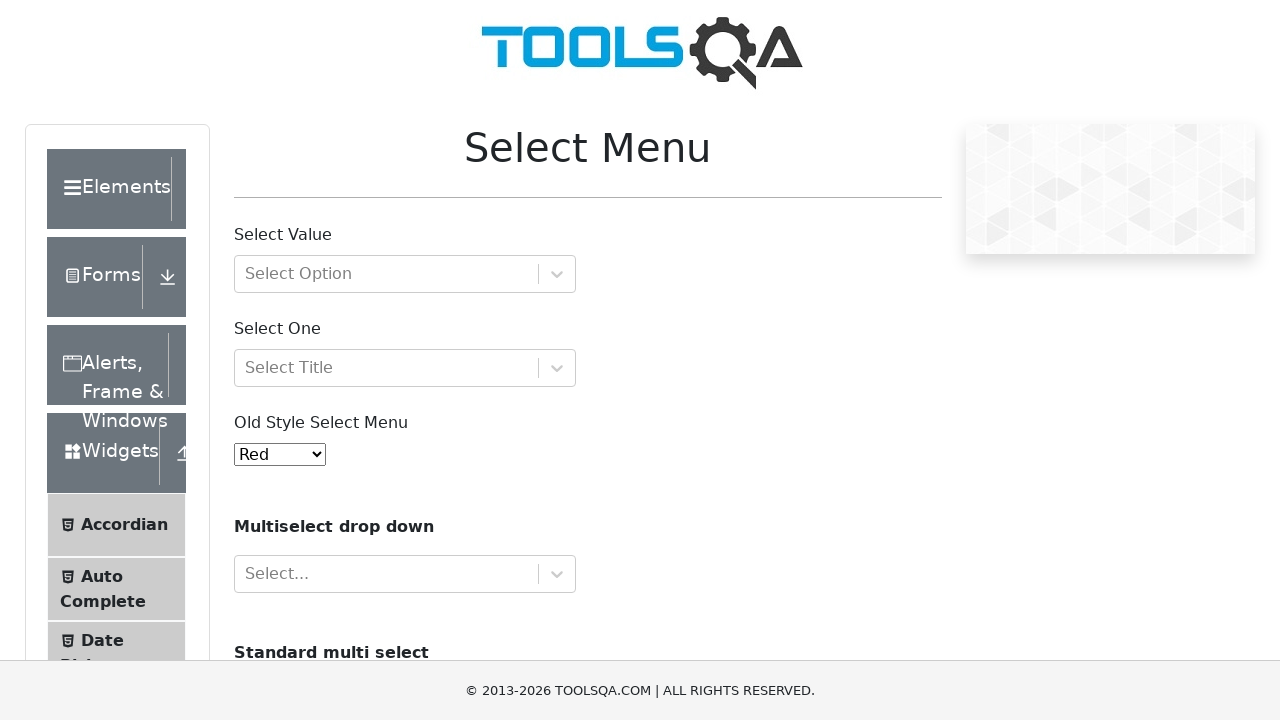

Selected dropdown option at index 0 on #oldSelectMenu
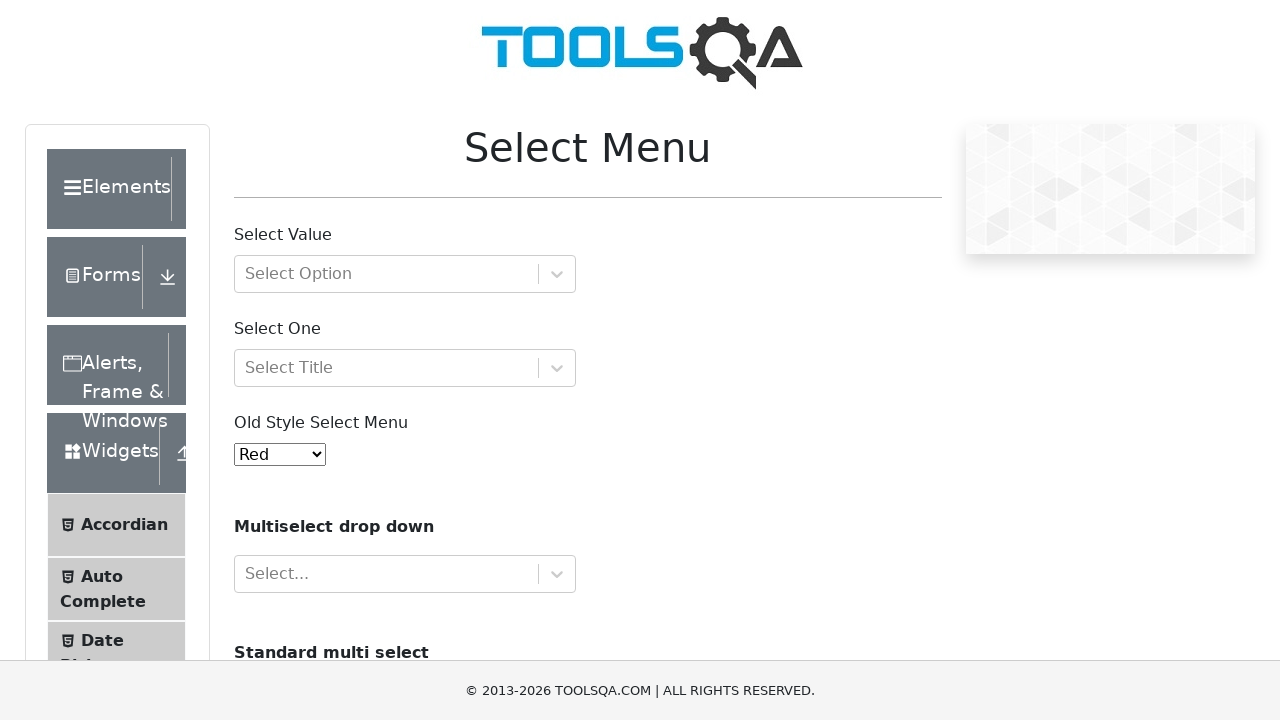

Retrieved dropdown input value: 'red'
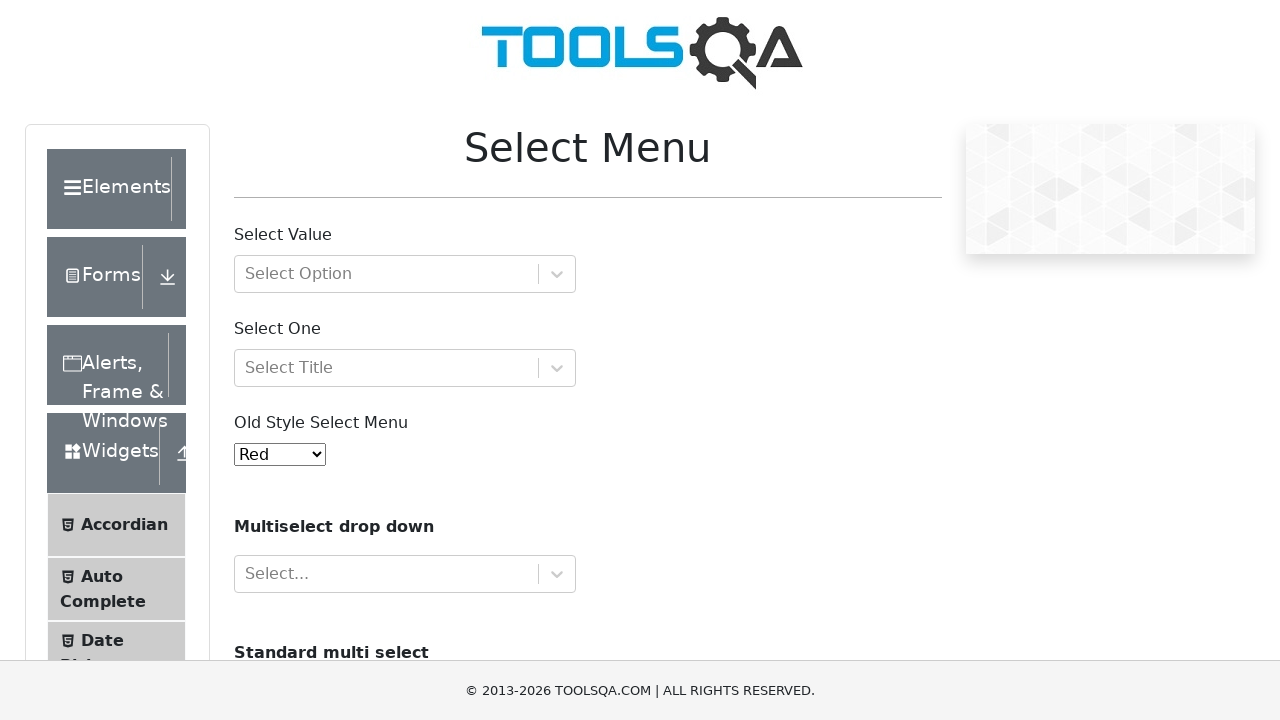

Retrieved checked option text: 'Red'
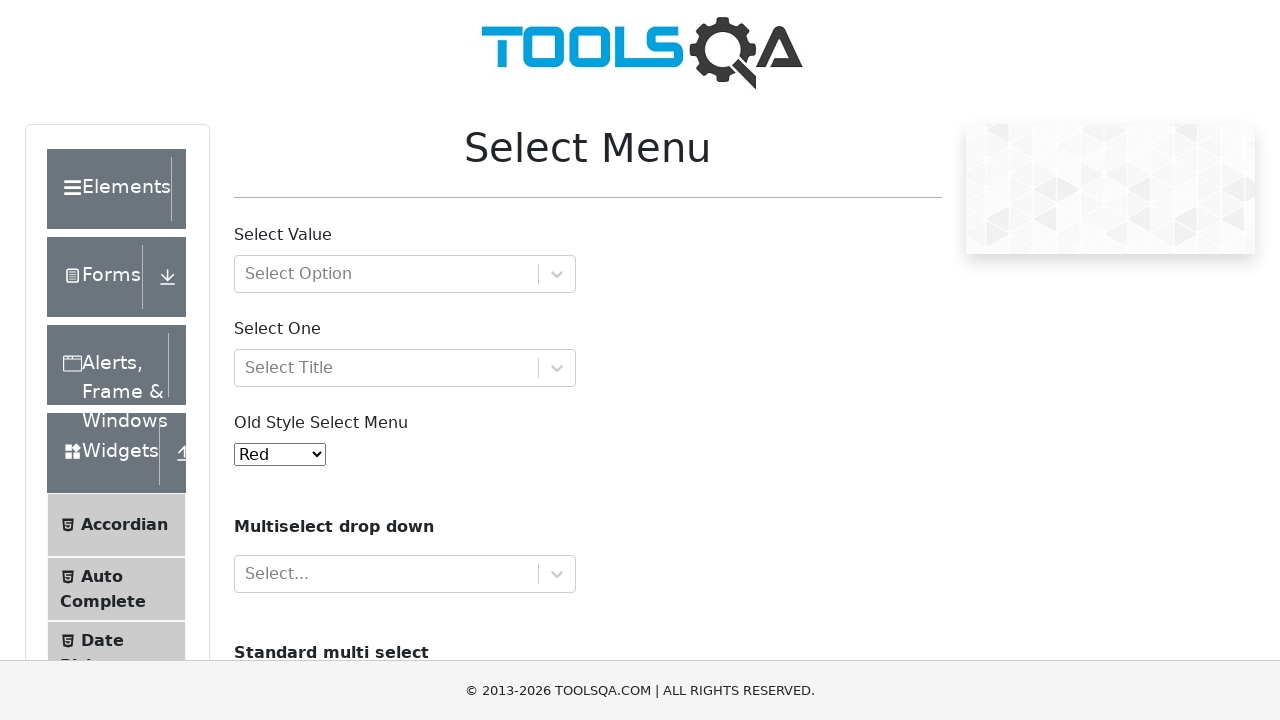

Selected dropdown option at index 1 on #oldSelectMenu
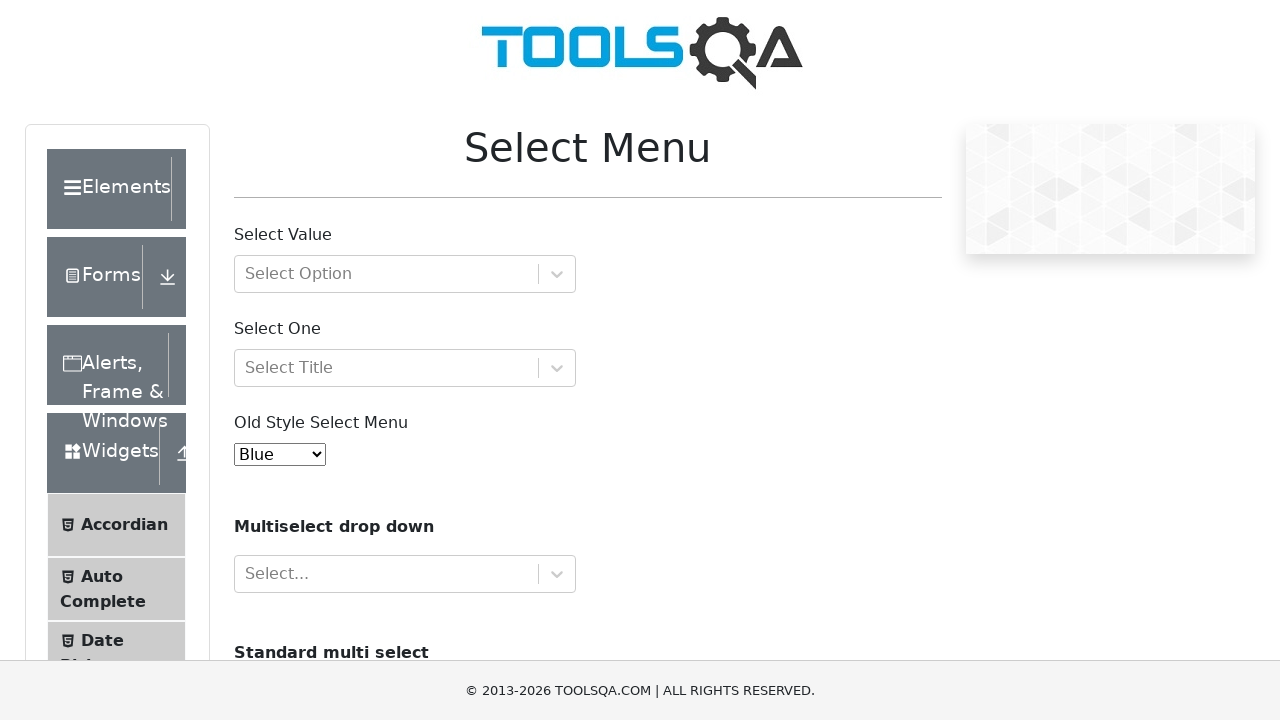

Retrieved dropdown input value: '1'
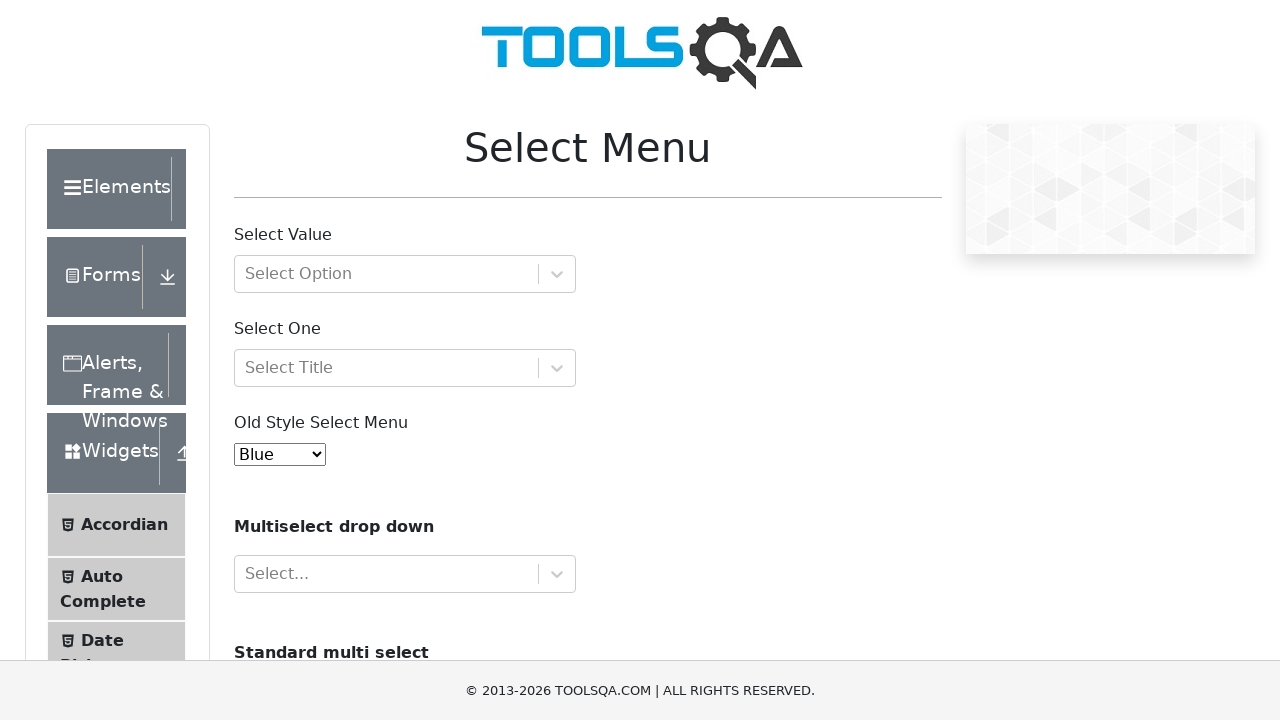

Retrieved checked option text: 'Blue'
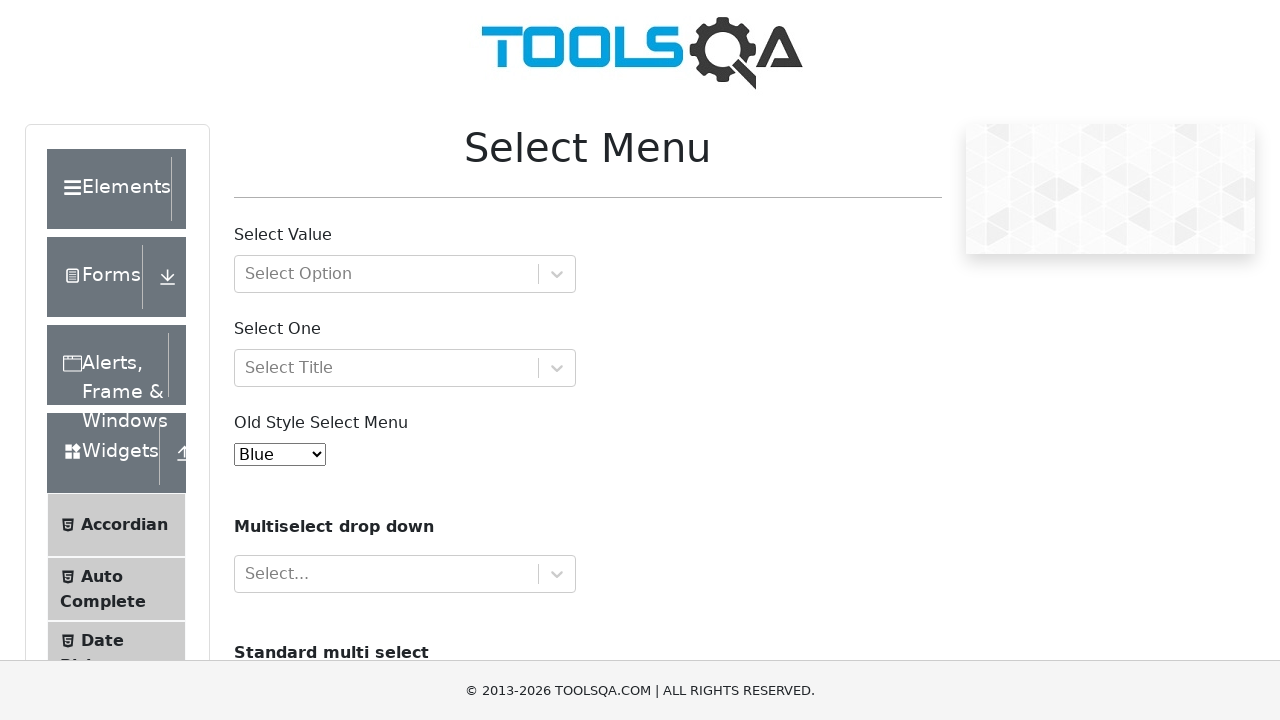

Selected dropdown option at index 2 on #oldSelectMenu
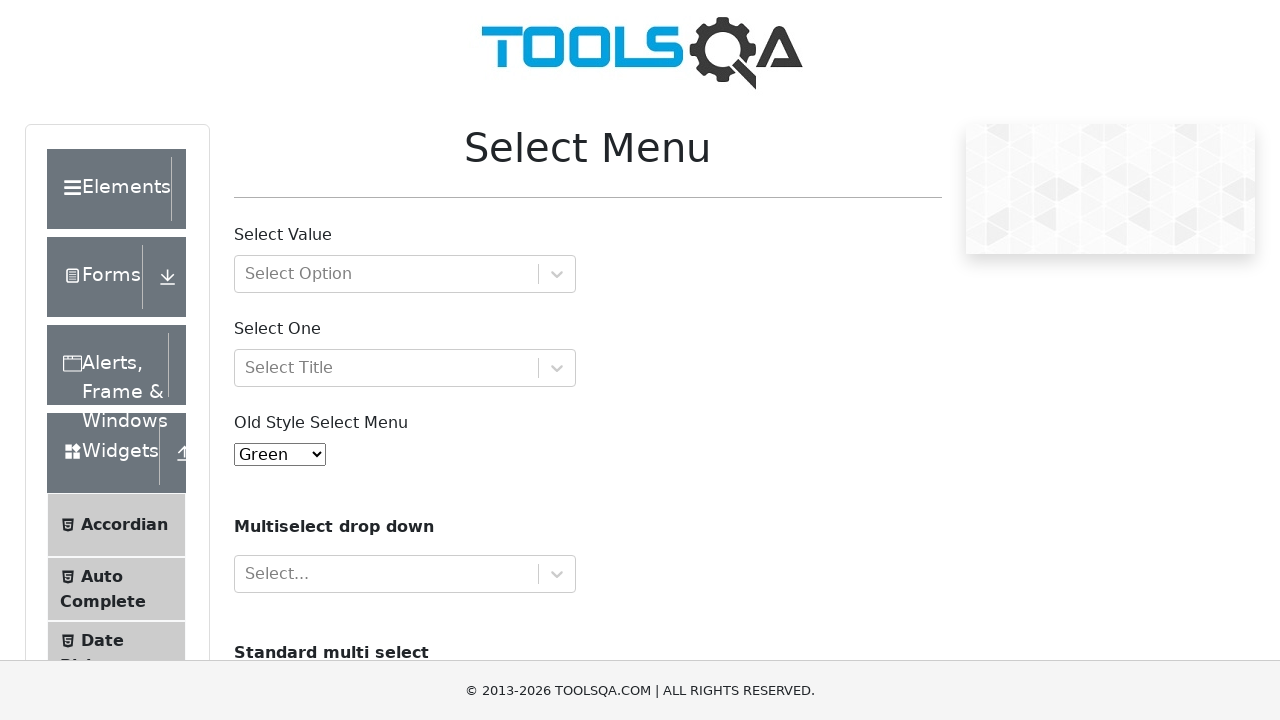

Retrieved dropdown input value: '2'
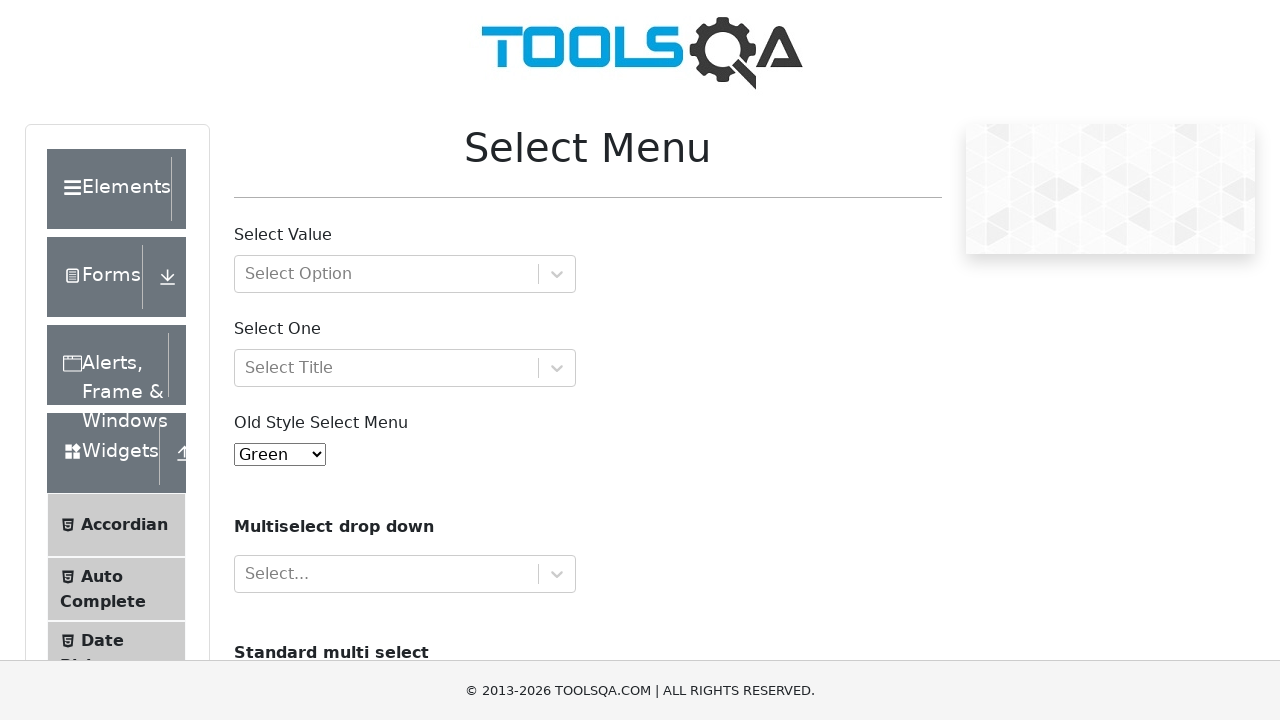

Retrieved checked option text: 'Green'
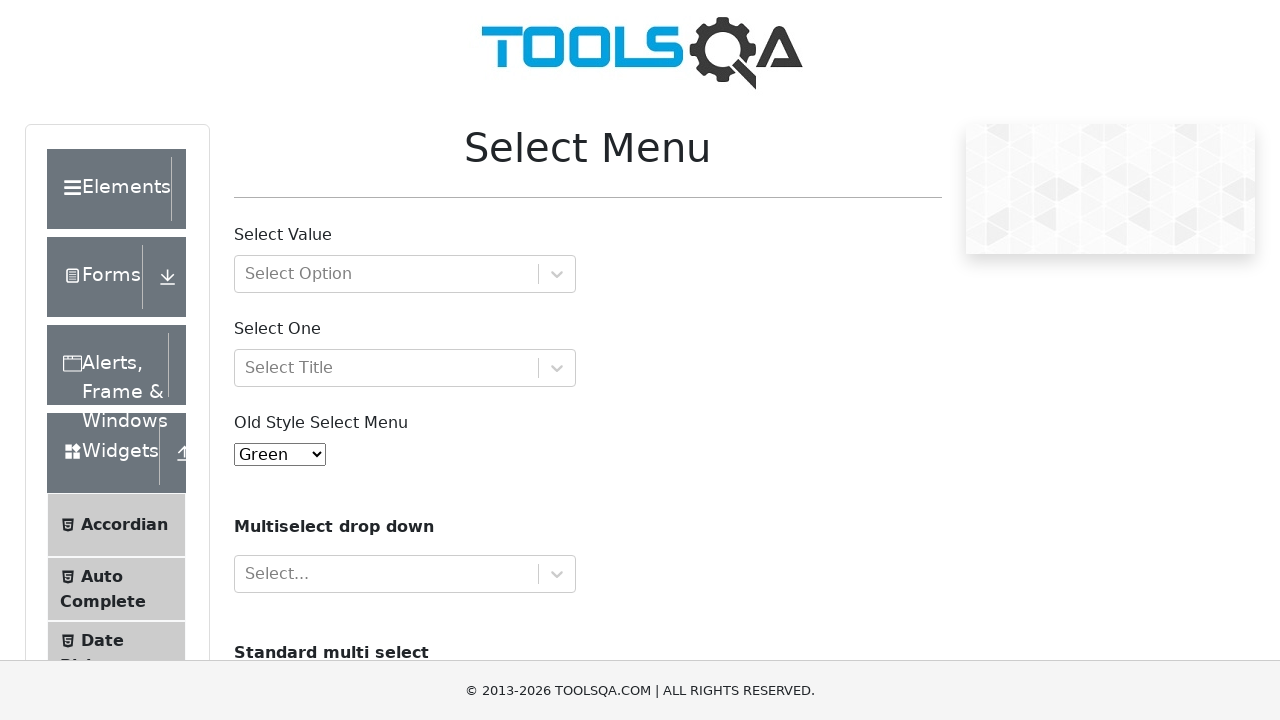

Selected dropdown option at index 3 on #oldSelectMenu
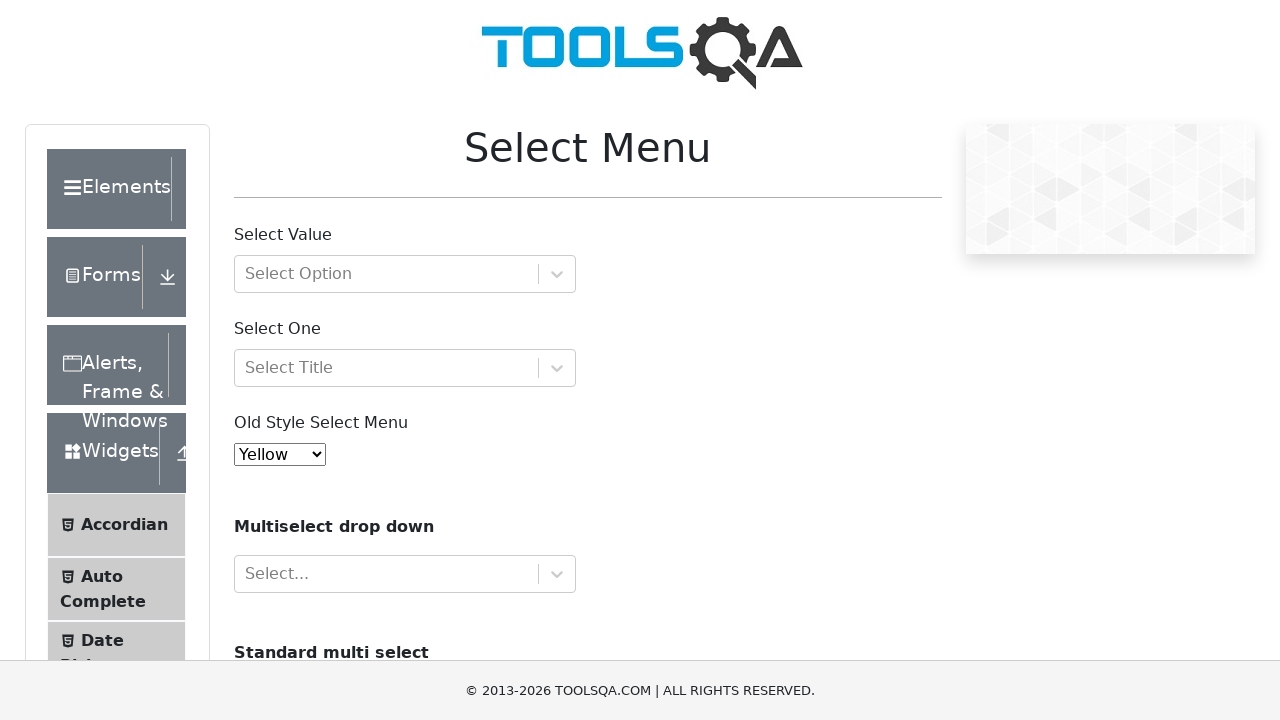

Retrieved dropdown input value: '3'
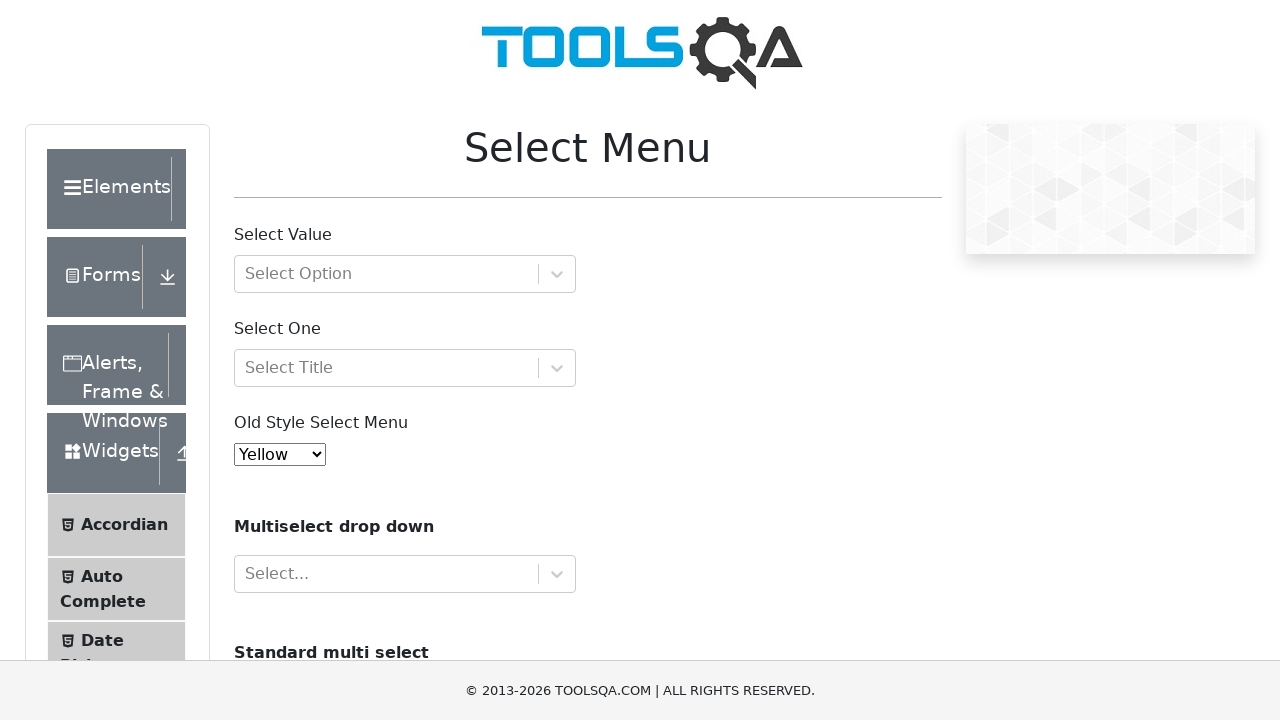

Retrieved checked option text: 'Yellow'
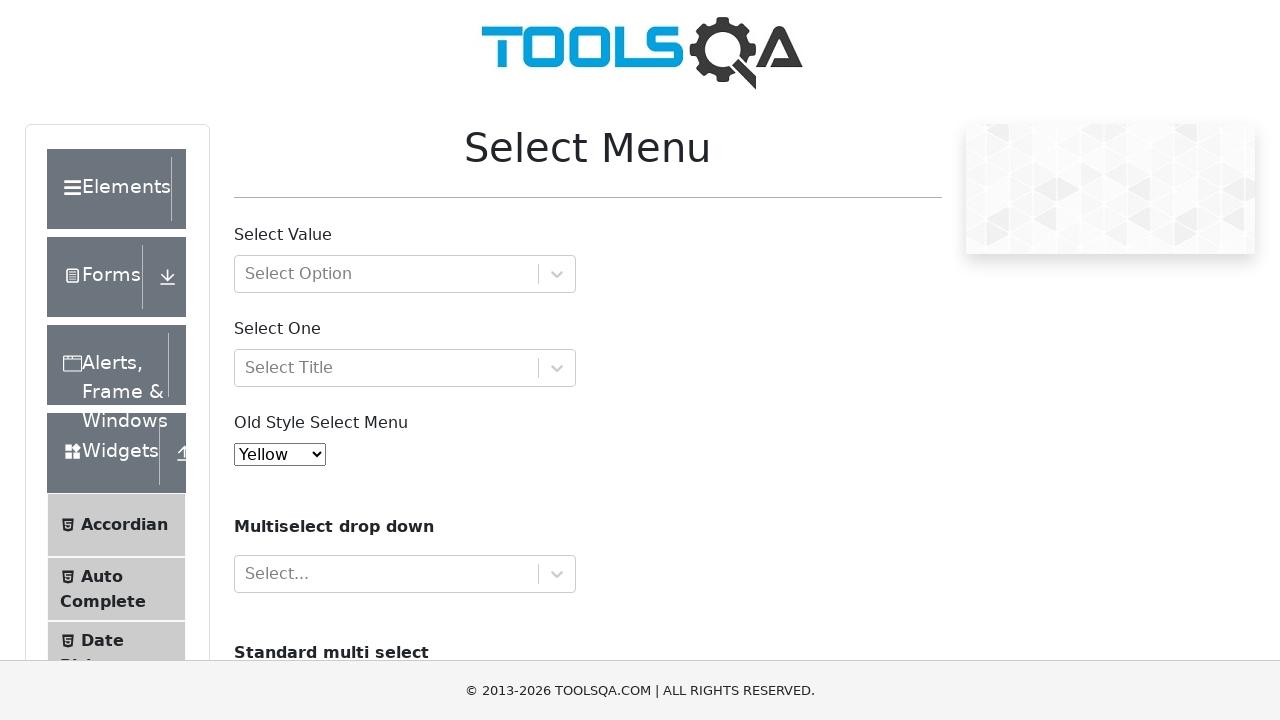

Found and selected Yellow option - exiting loop
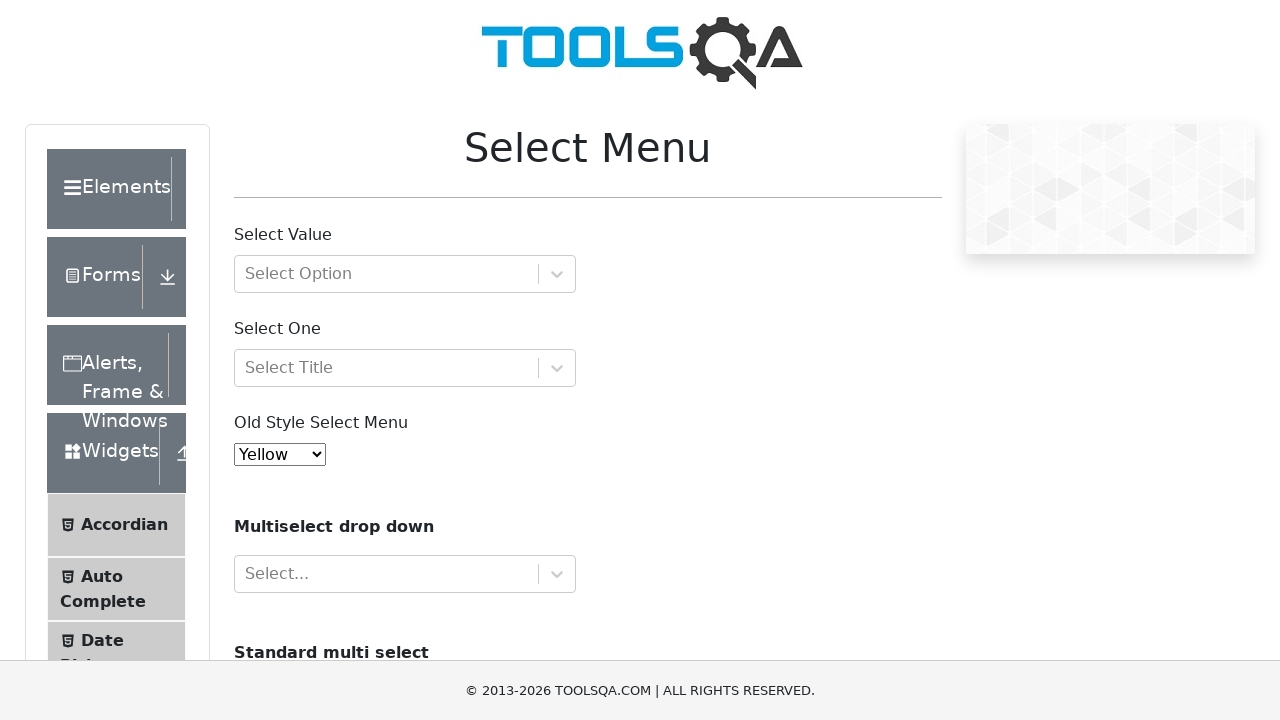

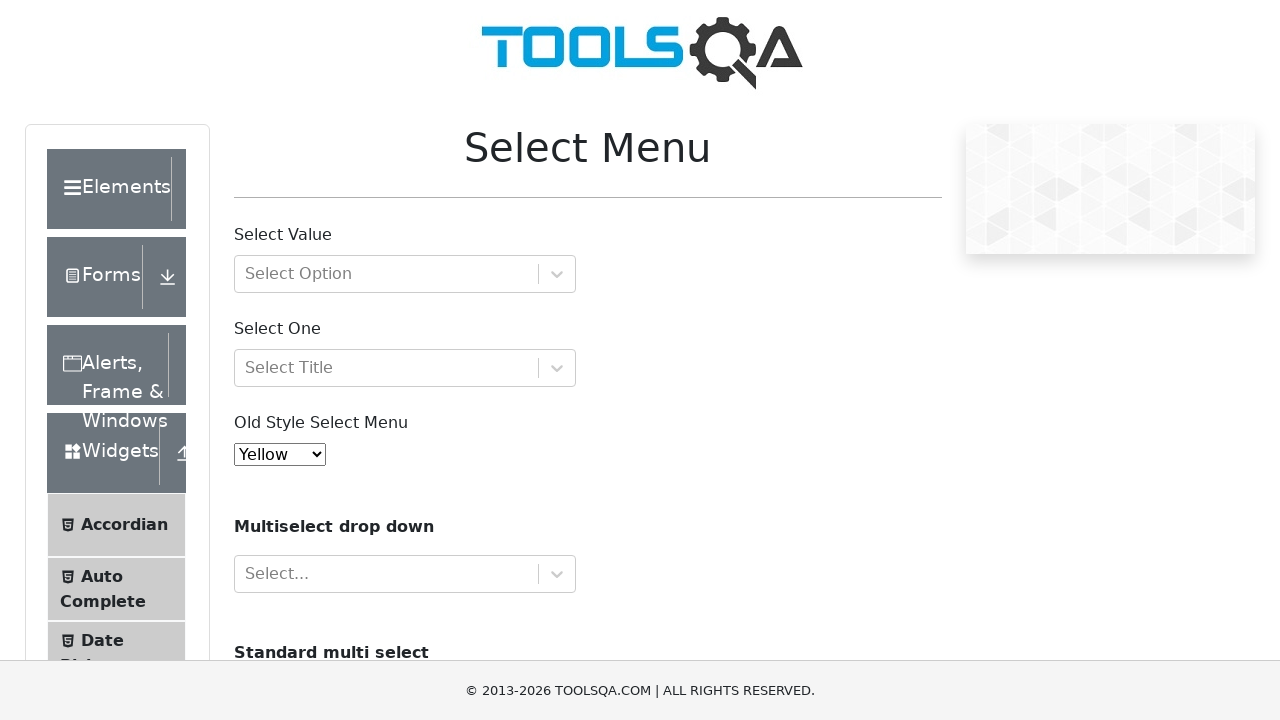